Tests a contact form by filling all fields, clicking reset to clear them, then submitting the empty form to verify error handling

Starting URL: https://www.automationtesting.co.uk/contactForm.html

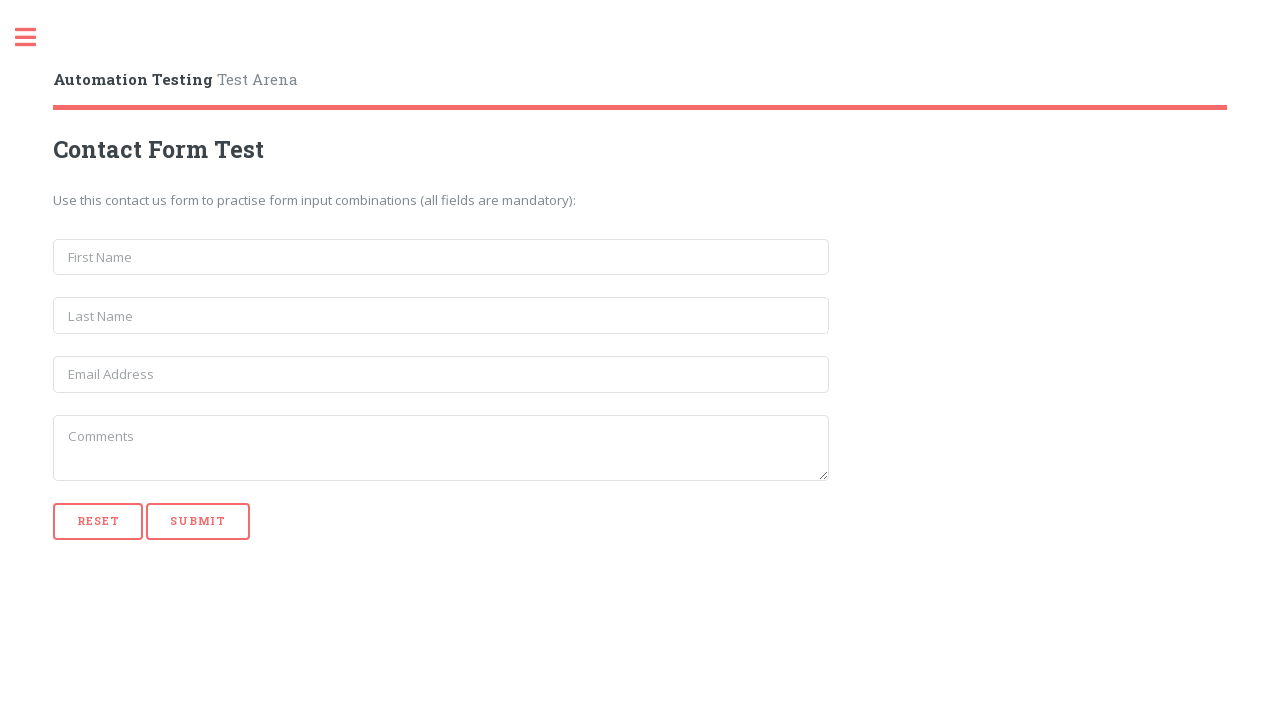

Navigated to contact form page
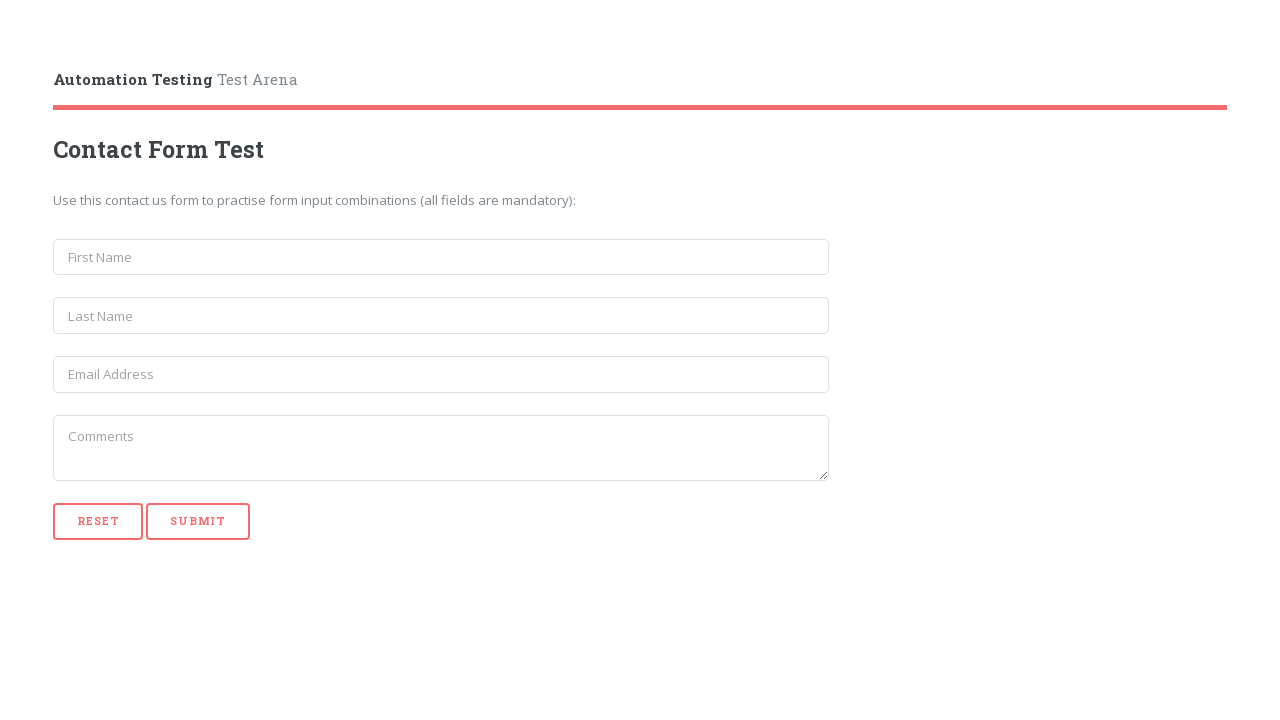

Filled first name field with 'Hello' on input[name='first_name']
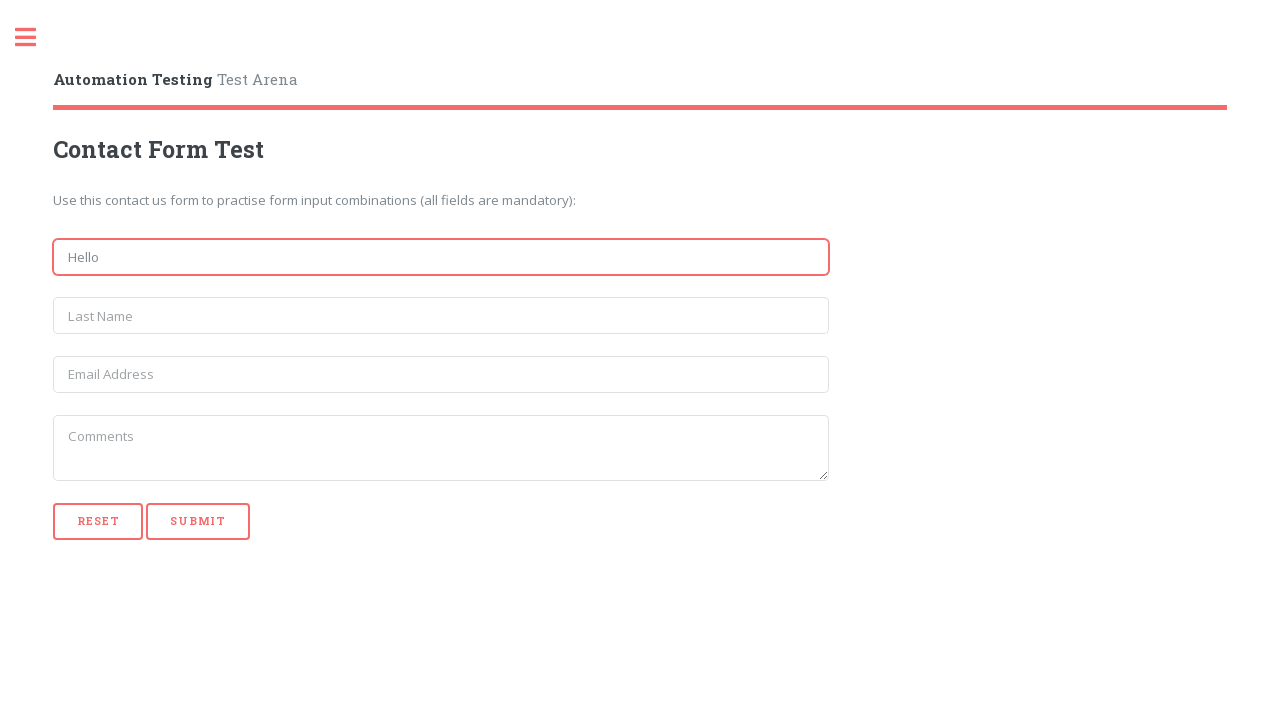

Filled last name field with 'World' on input[name='last_name']
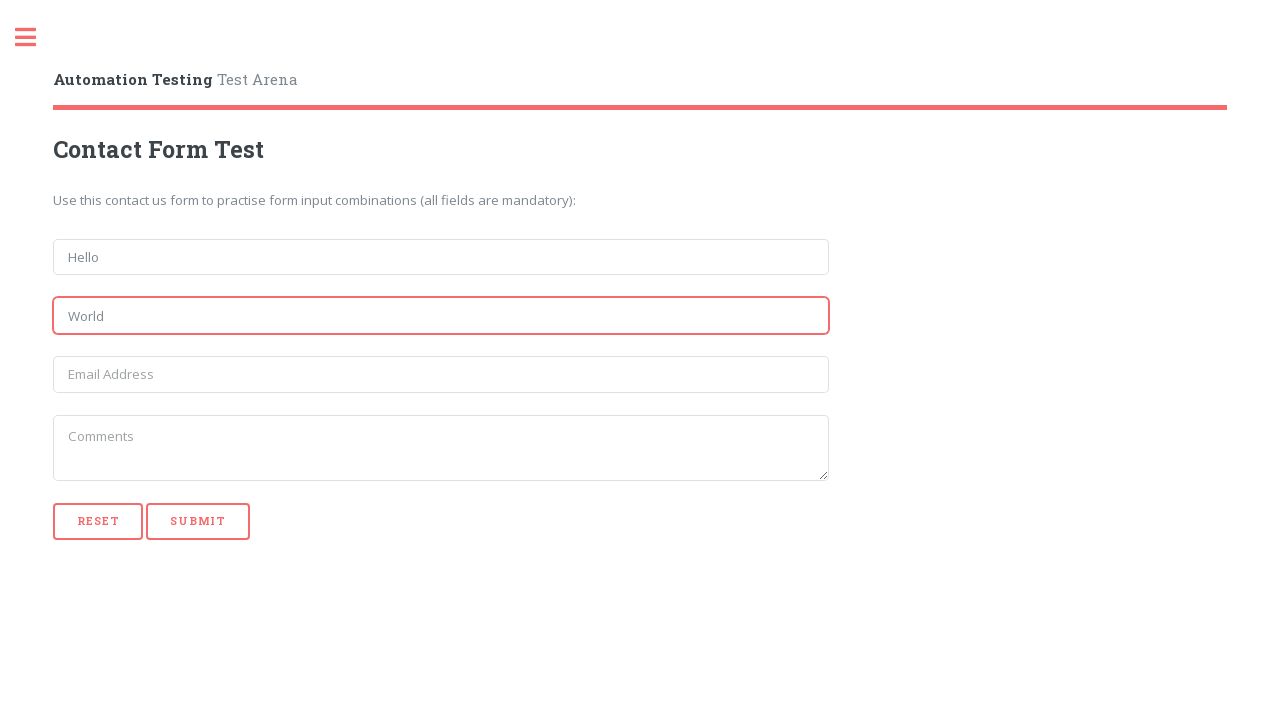

Filled email field with 'email@email.com' on input[name='email']
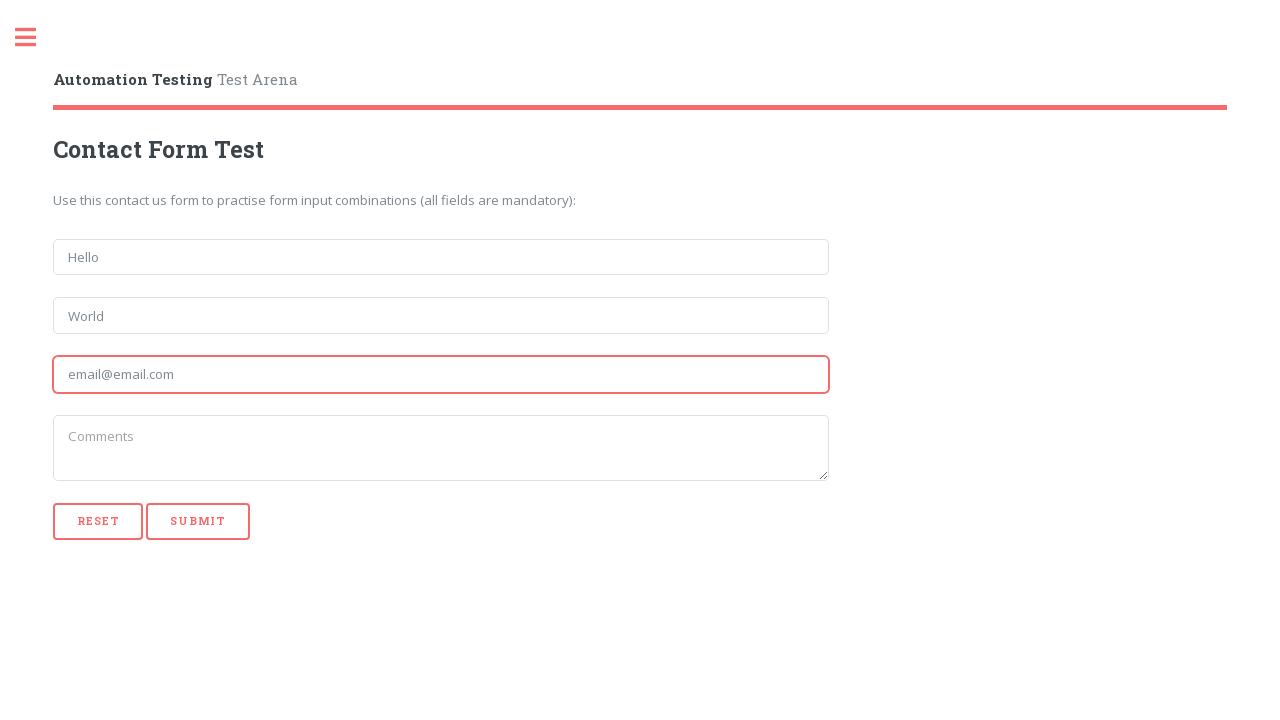

Filled message field with 'No comment' on textarea[name='message']
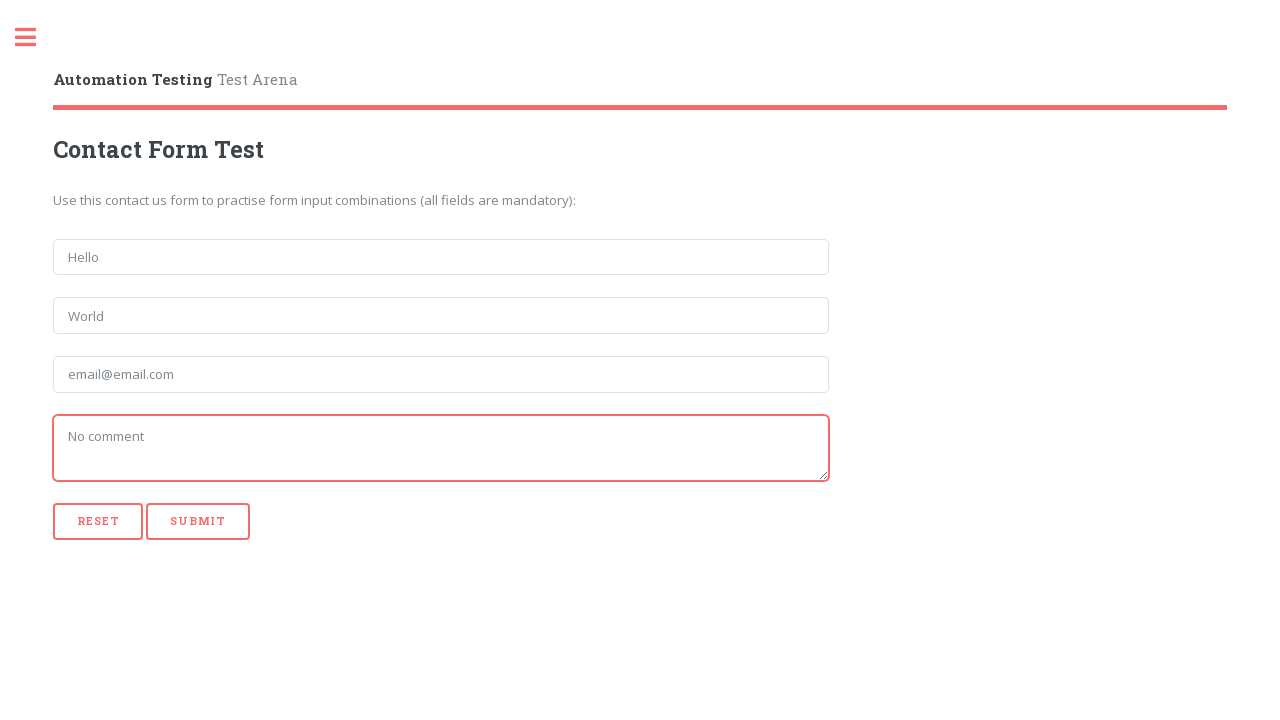

Clicked RESET button to clear all form fields at (98, 521) on input[type='reset'][value='RESET']
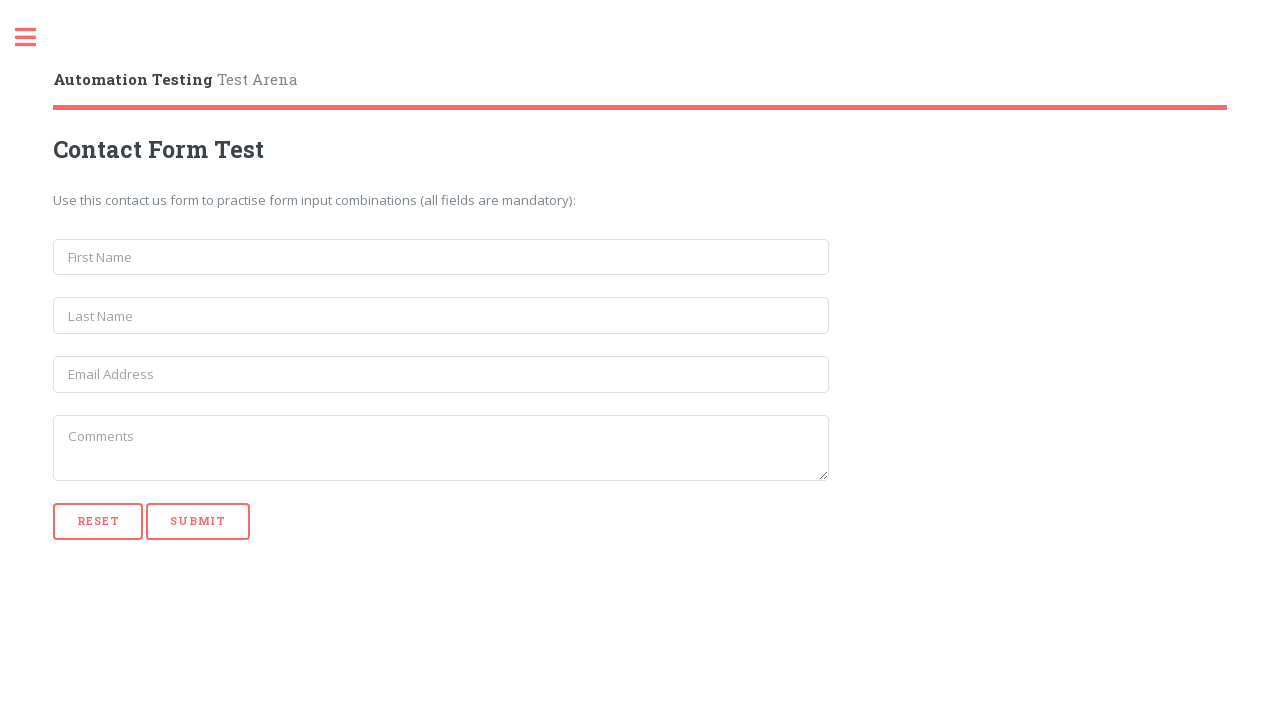

Clicked SUBMIT button with empty form at (198, 521) on input[type='submit'][value='SUBMIT']
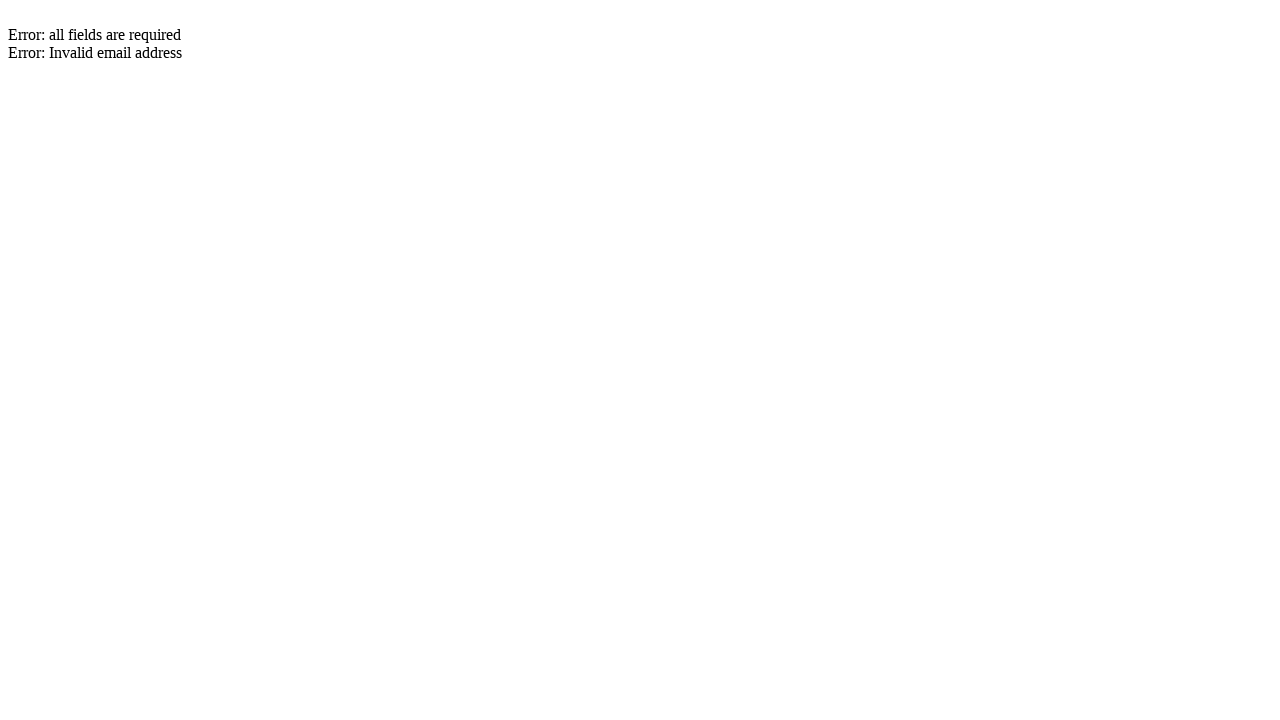

Error message appeared confirming all fields are required
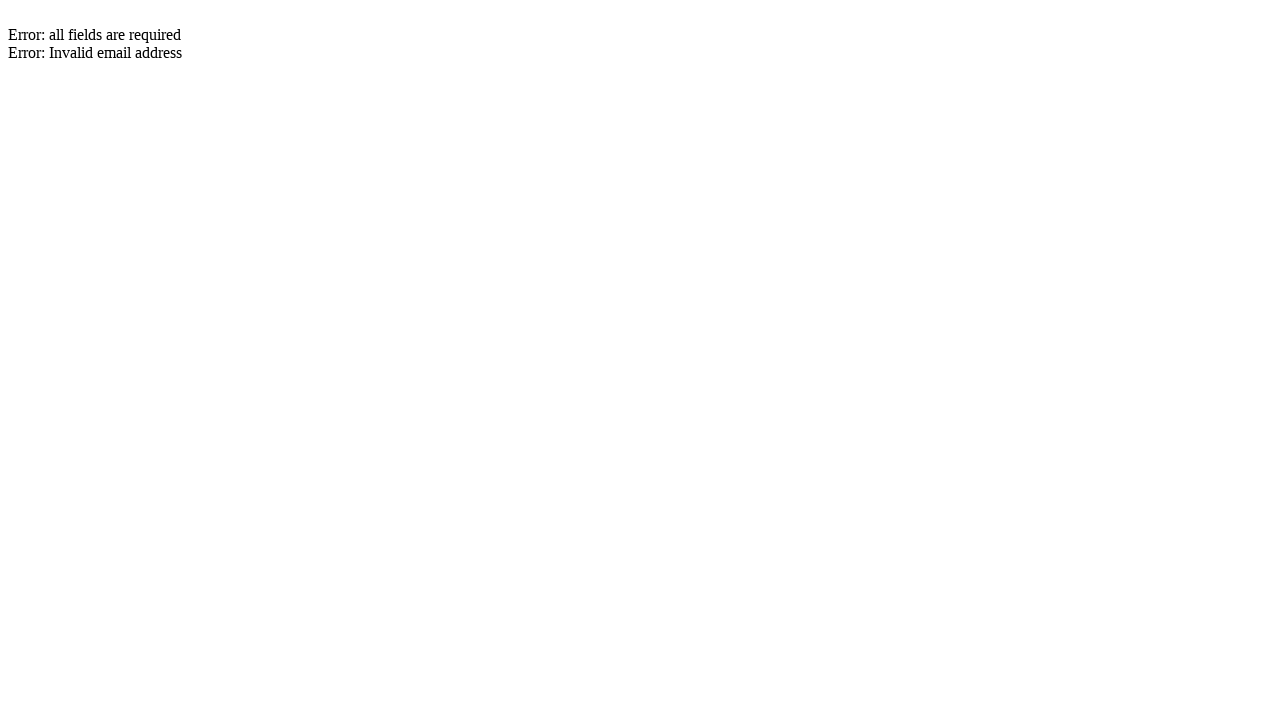

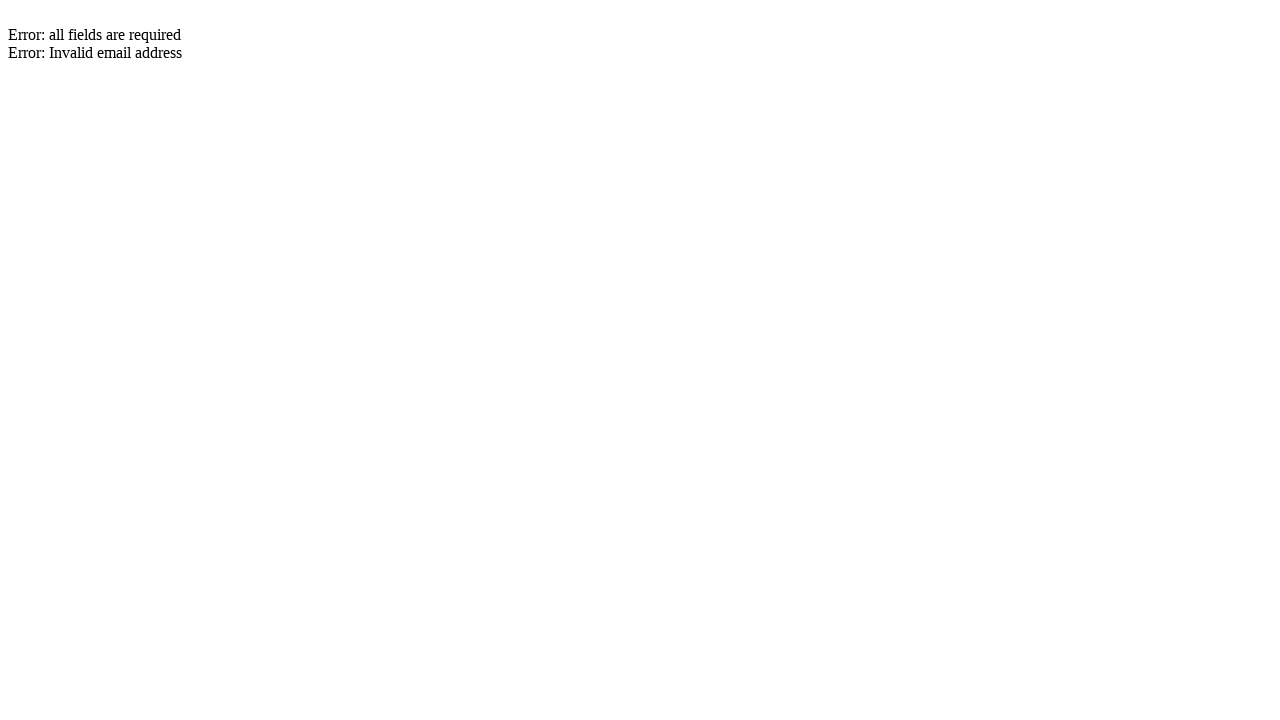